Tests marking all todo items as completed using the toggle-all checkbox.

Starting URL: https://demo.playwright.dev/todomvc

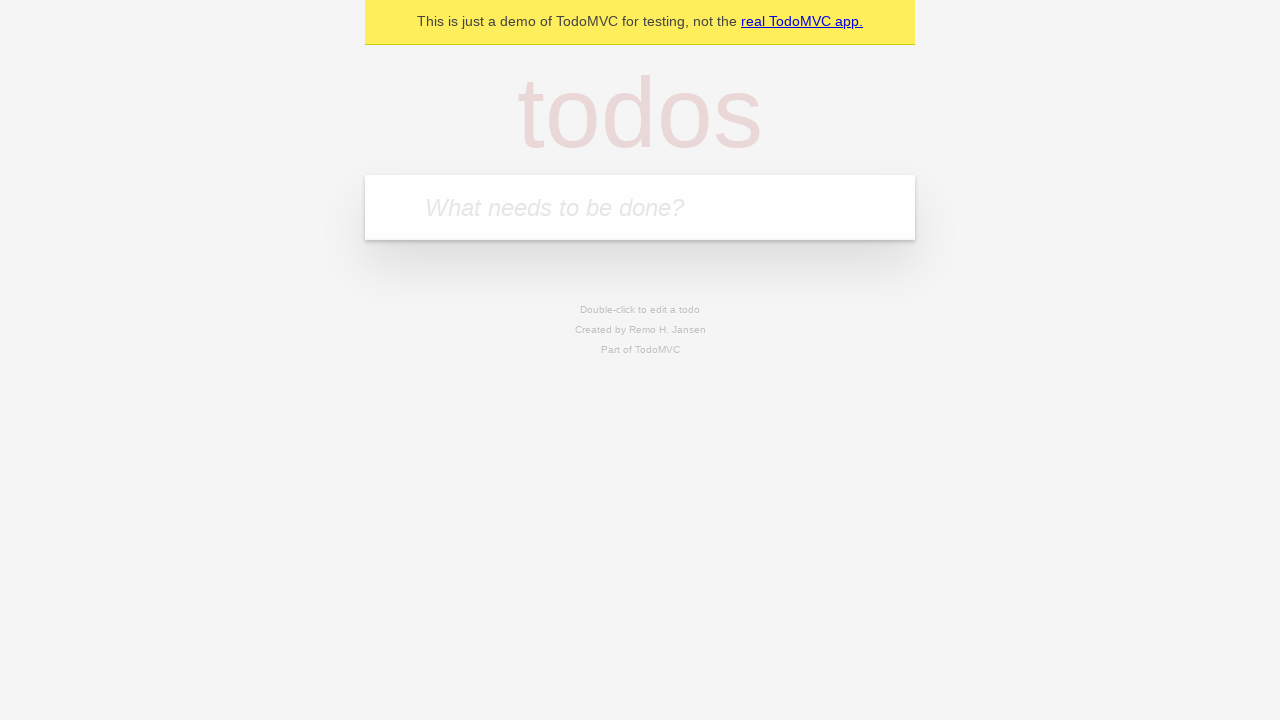

Filled todo input with 'buy some cheese' on internal:attr=[placeholder="What needs to be done?"i]
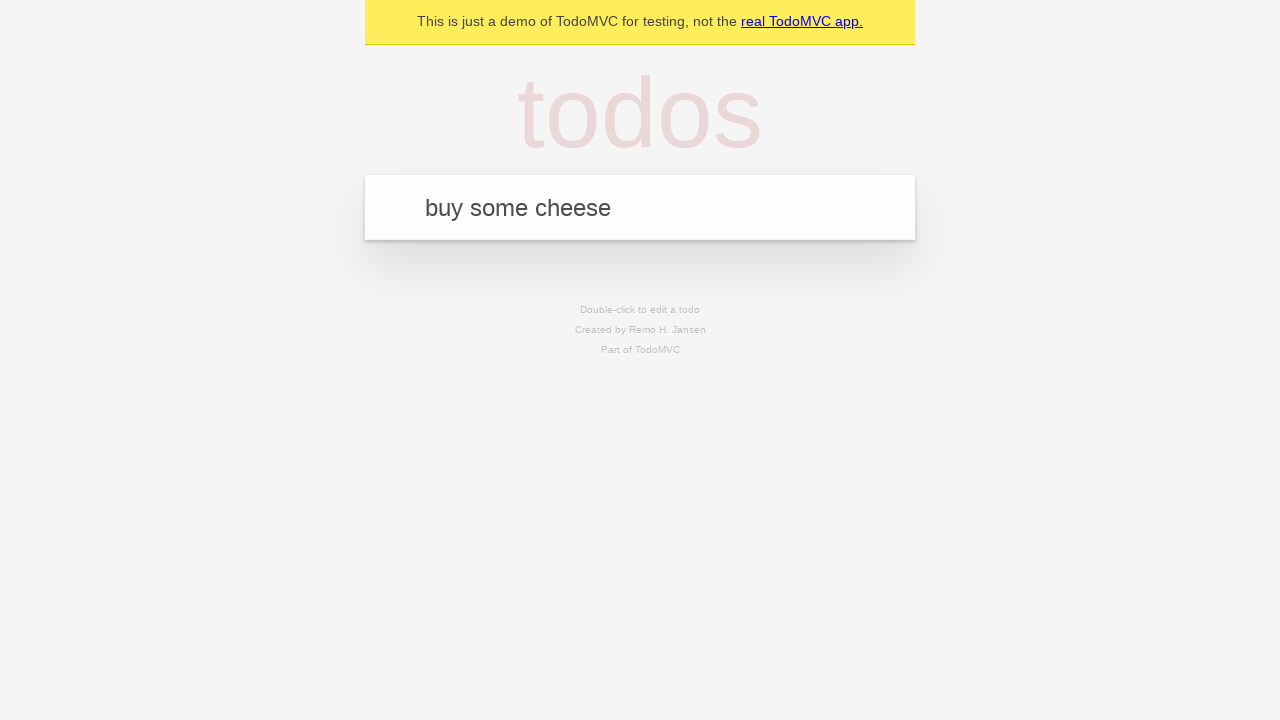

Pressed Enter to add first todo item on internal:attr=[placeholder="What needs to be done?"i]
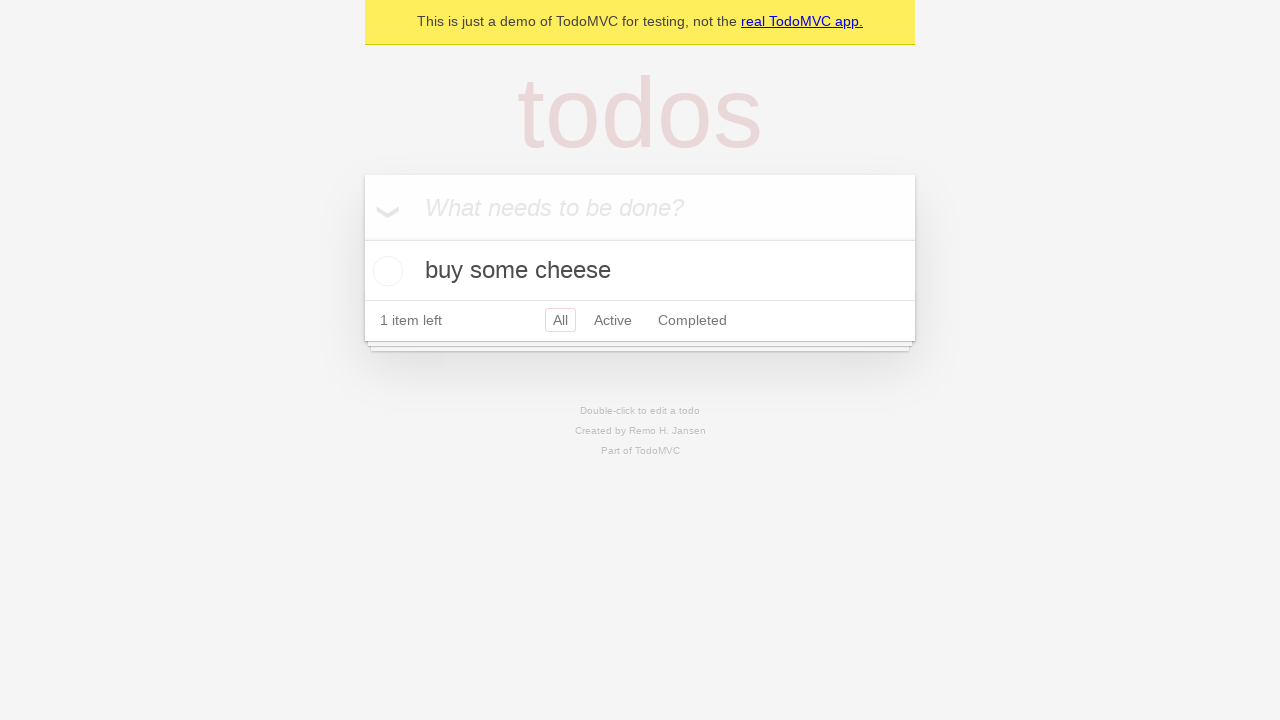

Filled todo input with 'feed the cat' on internal:attr=[placeholder="What needs to be done?"i]
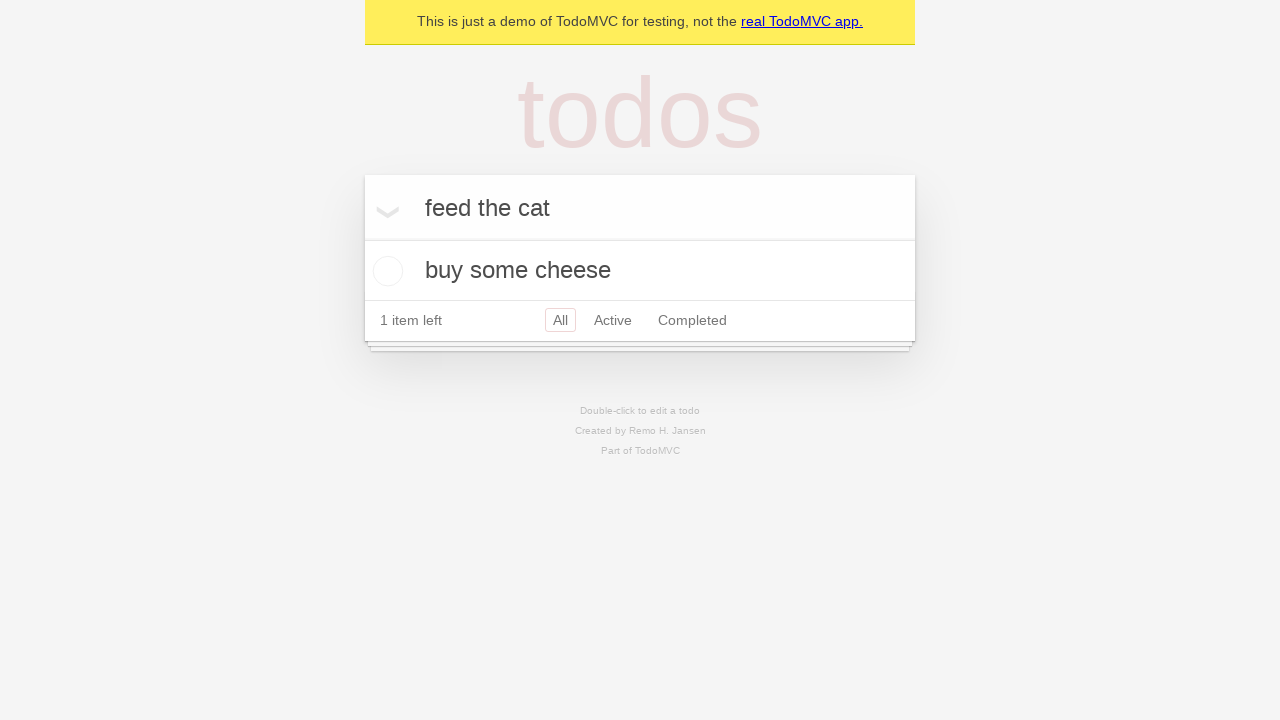

Pressed Enter to add second todo item on internal:attr=[placeholder="What needs to be done?"i]
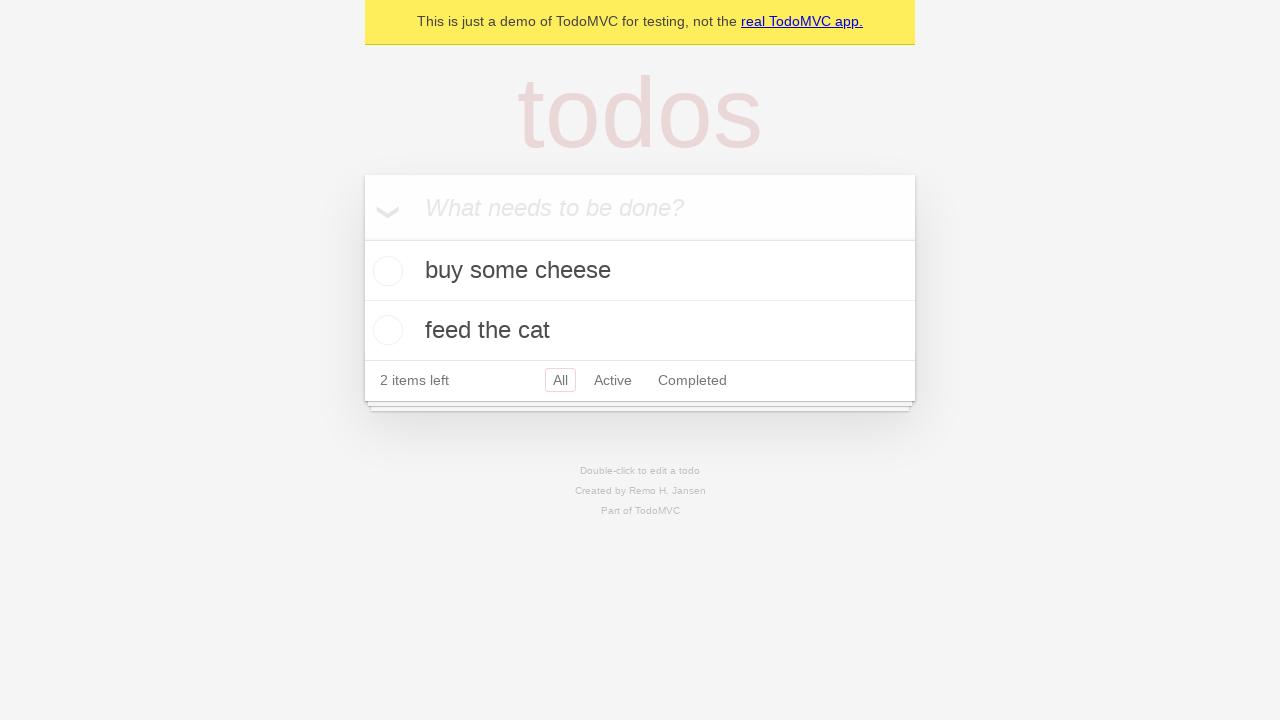

Filled todo input with 'book a doctors appointment' on internal:attr=[placeholder="What needs to be done?"i]
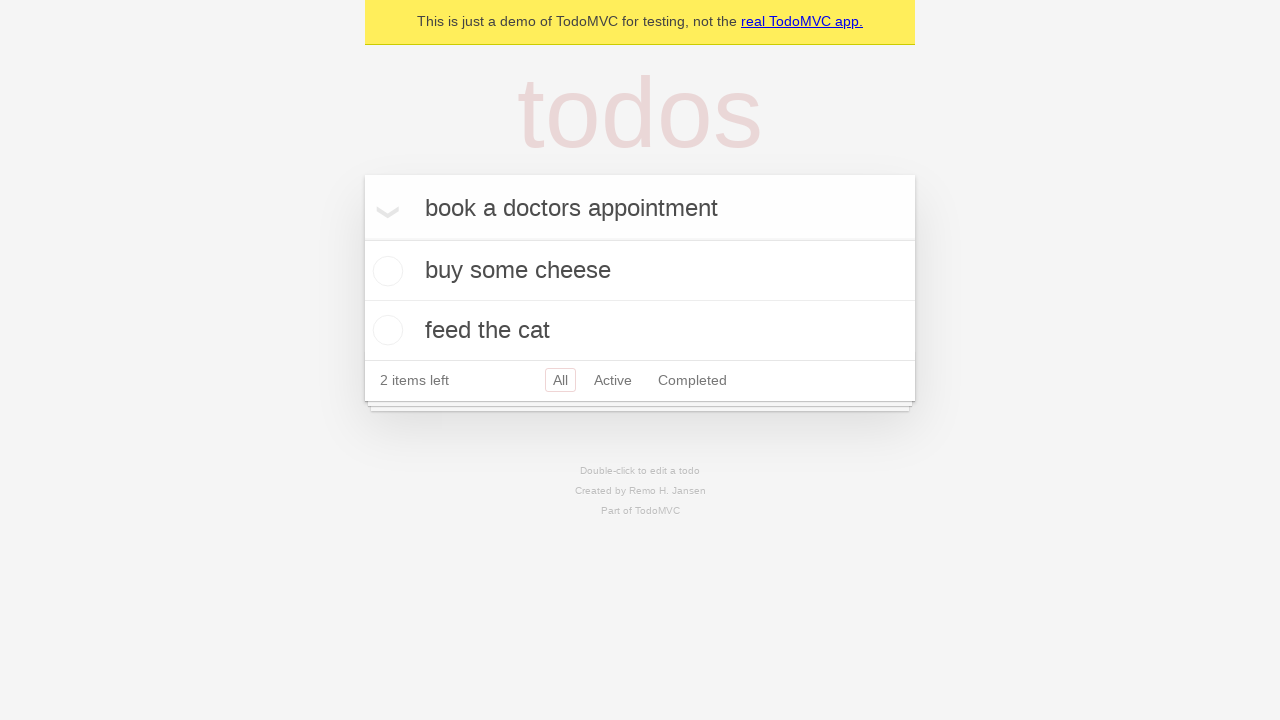

Pressed Enter to add third todo item on internal:attr=[placeholder="What needs to be done?"i]
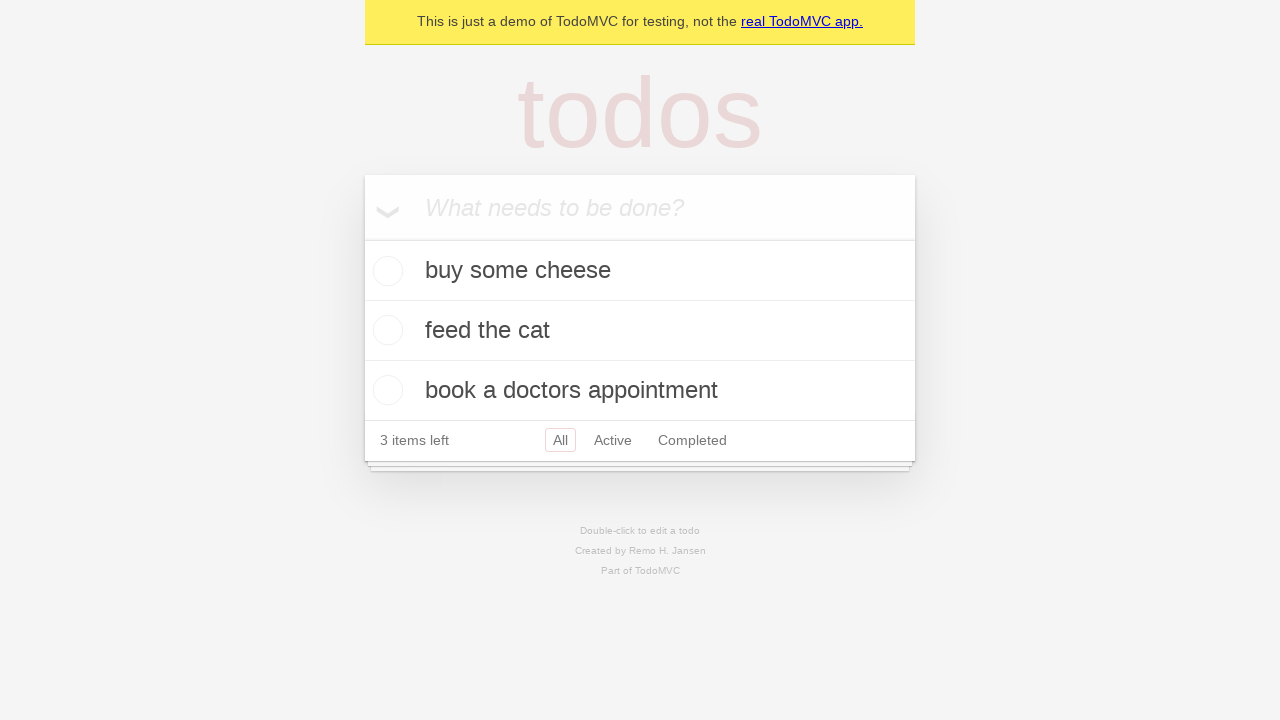

Checked 'Mark all as complete' checkbox to mark all items as completed at (362, 238) on internal:label="Mark all as complete"i
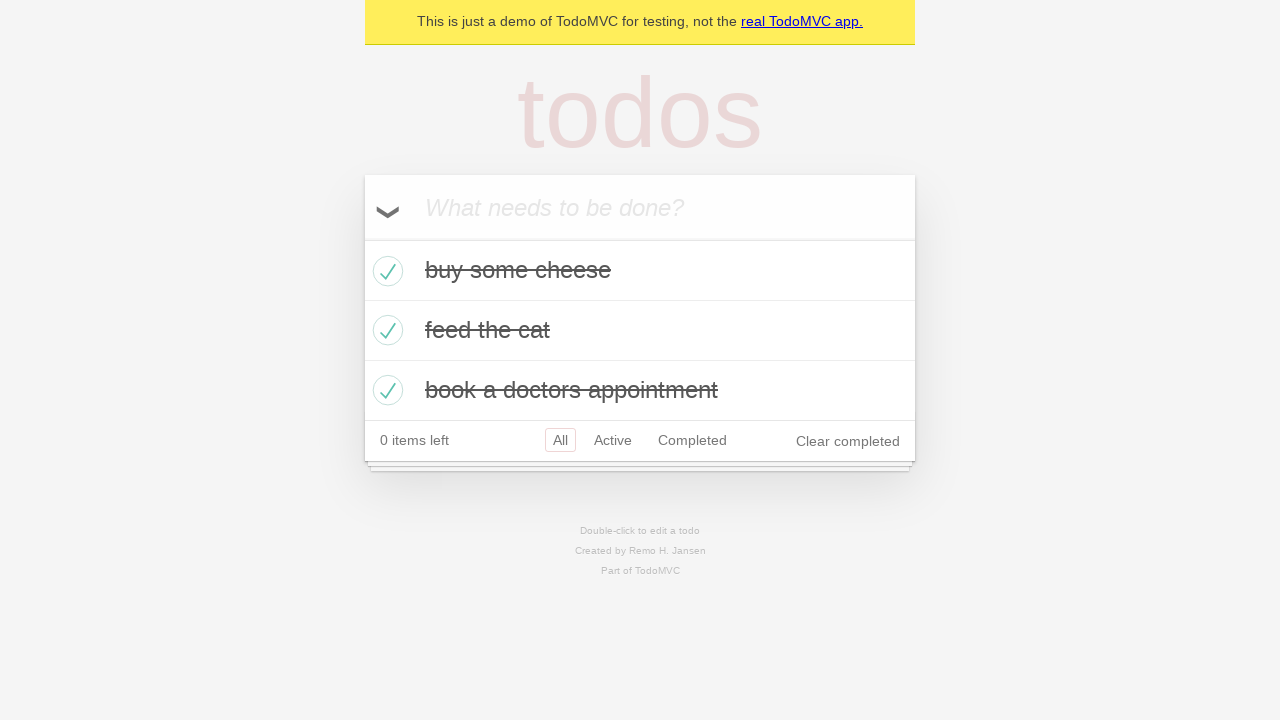

Waited for todo items to appear with completed state
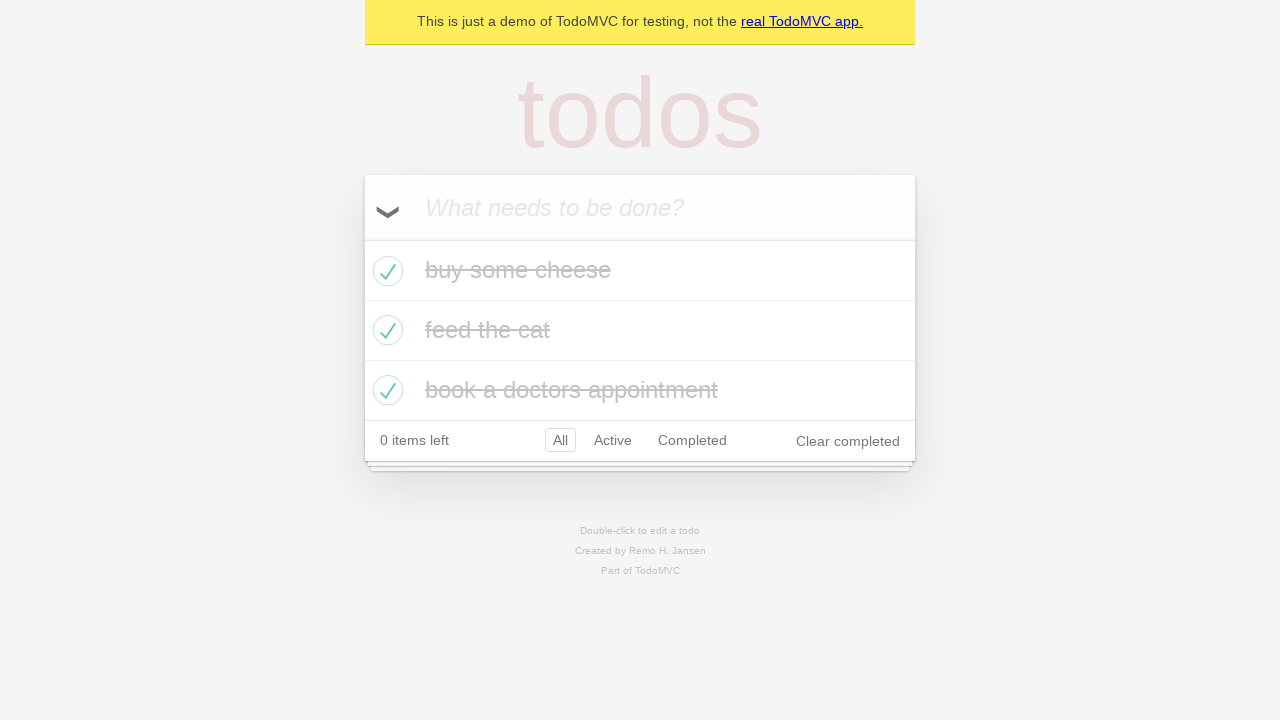

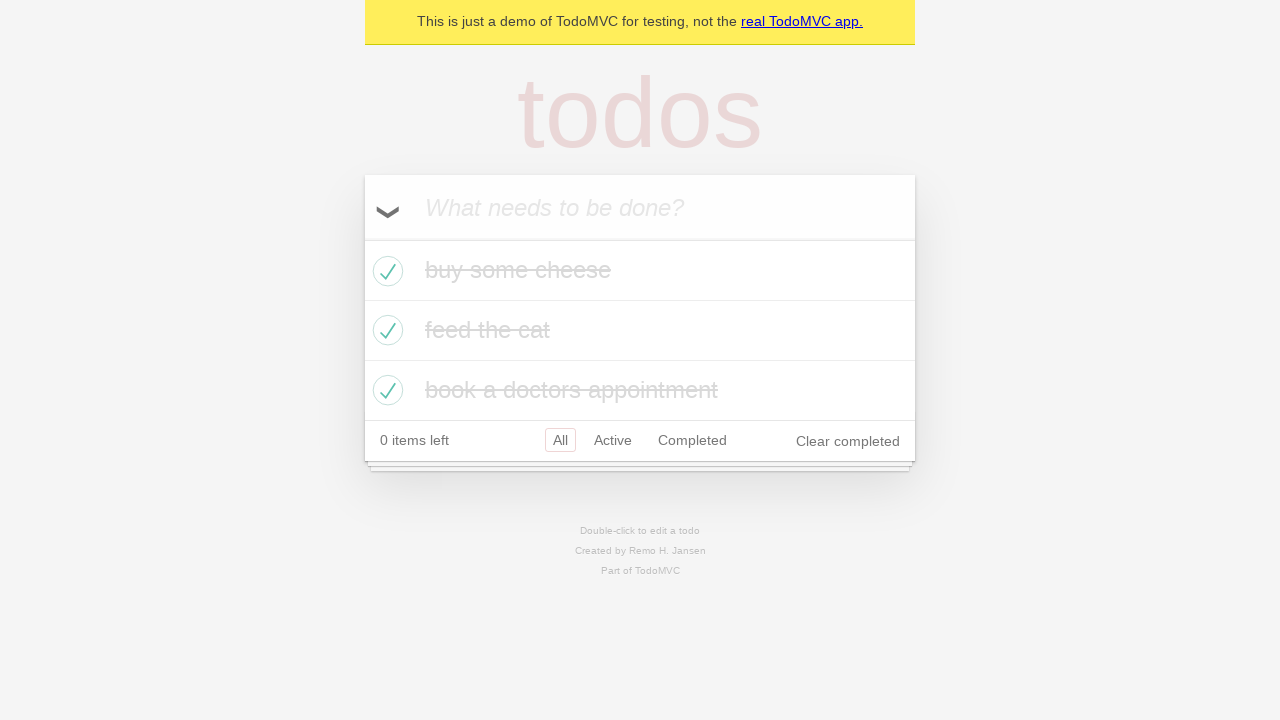